Tests hover functionality by moving the mouse over an avatar element and verifying that hidden content becomes visible

Starting URL: https://the-internet.herokuapp.com/hovers

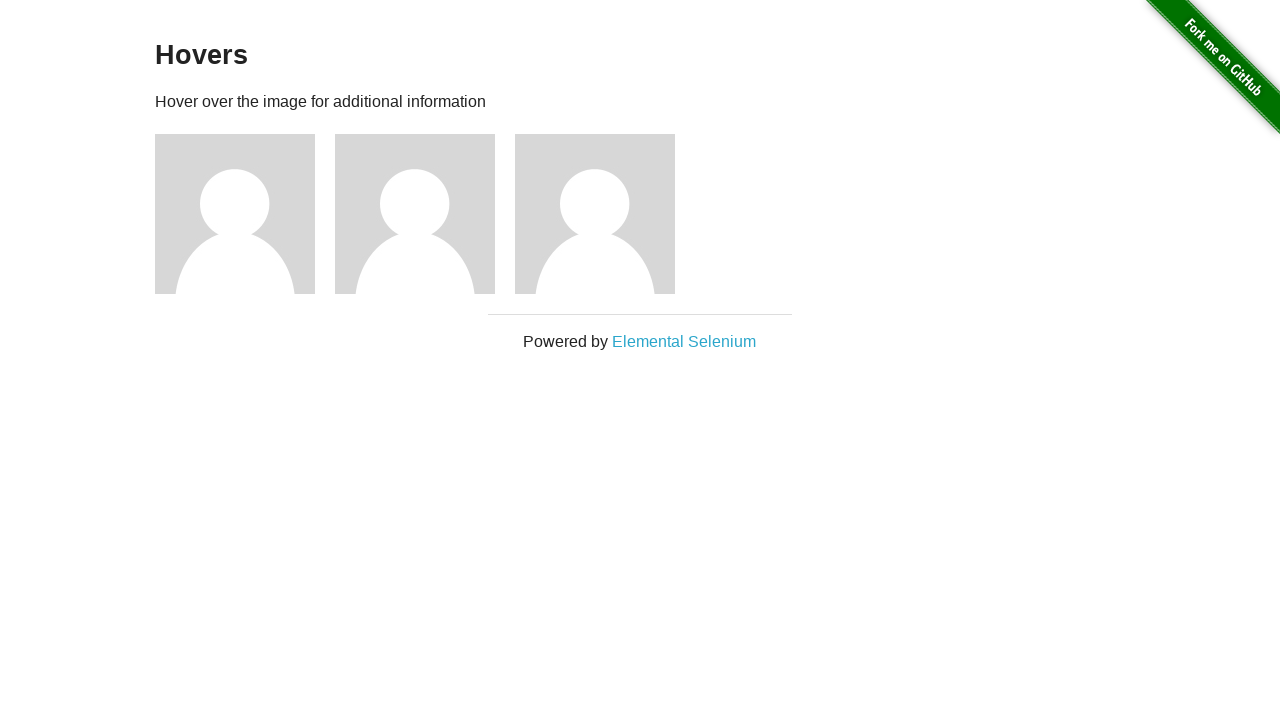

Located the first avatar figure element
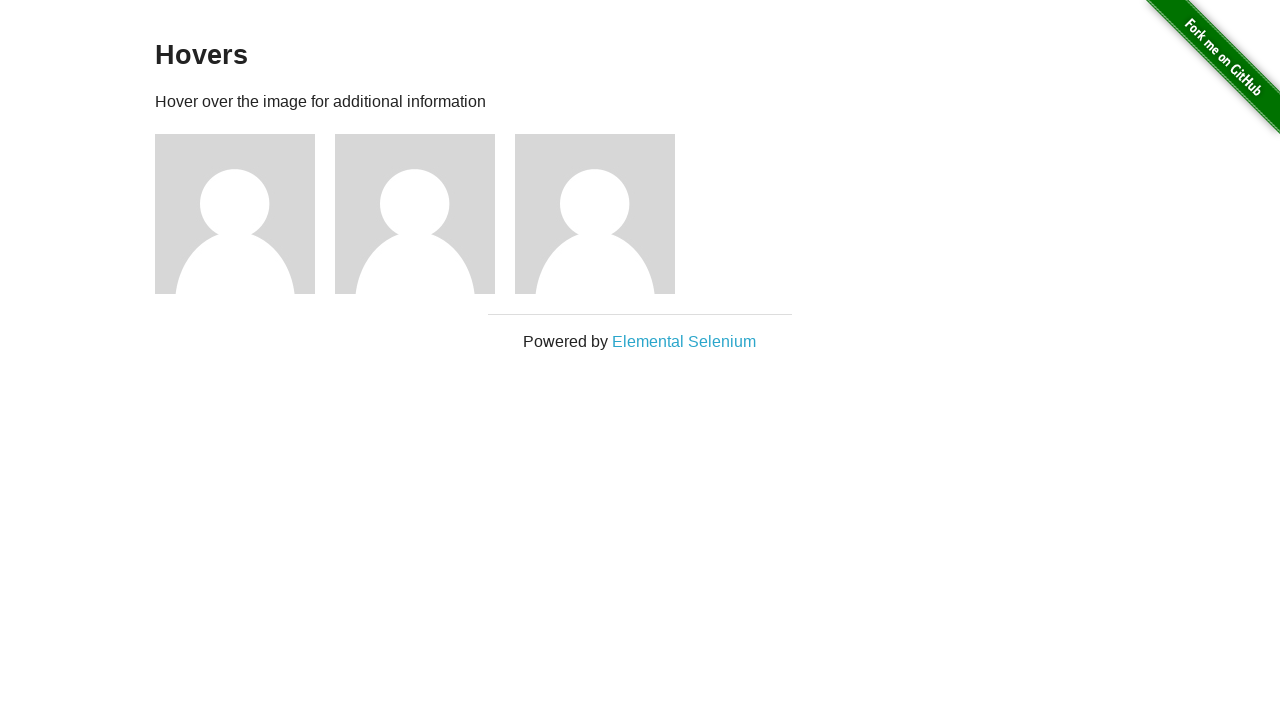

Hovered over the first avatar element at (245, 214) on .figure >> nth=0
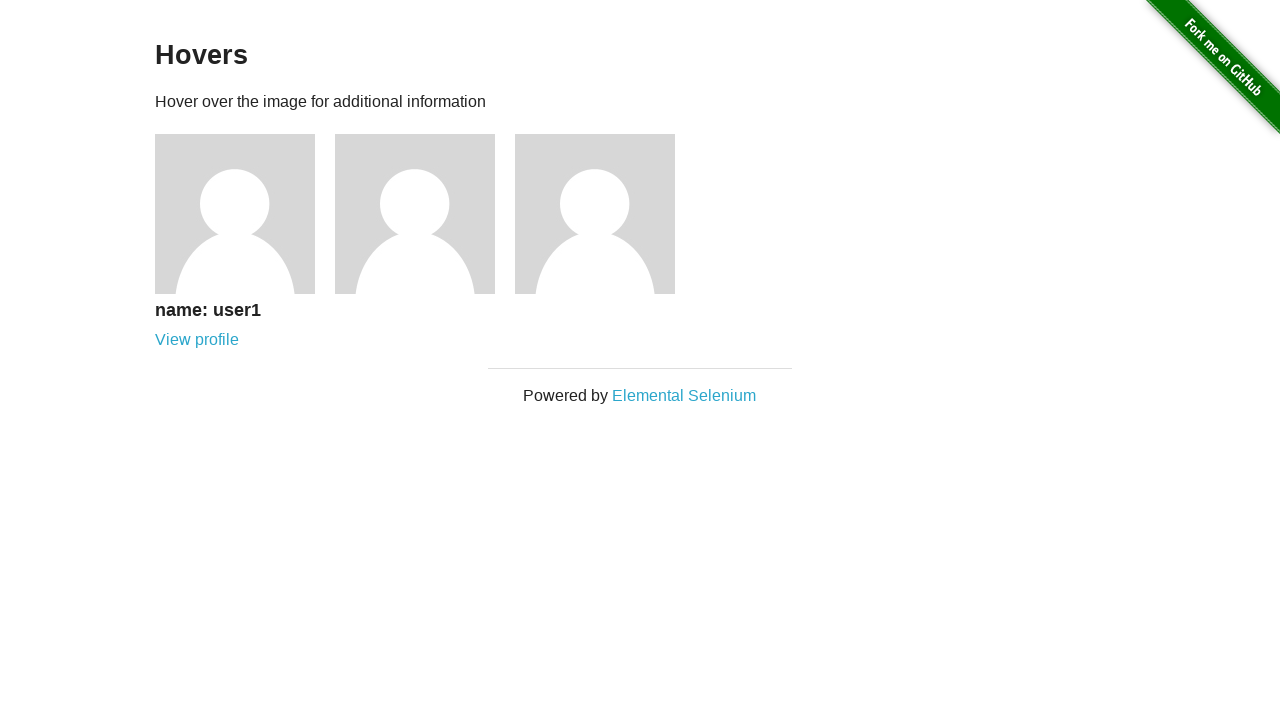

Verified that hidden h5 content became visible on hover
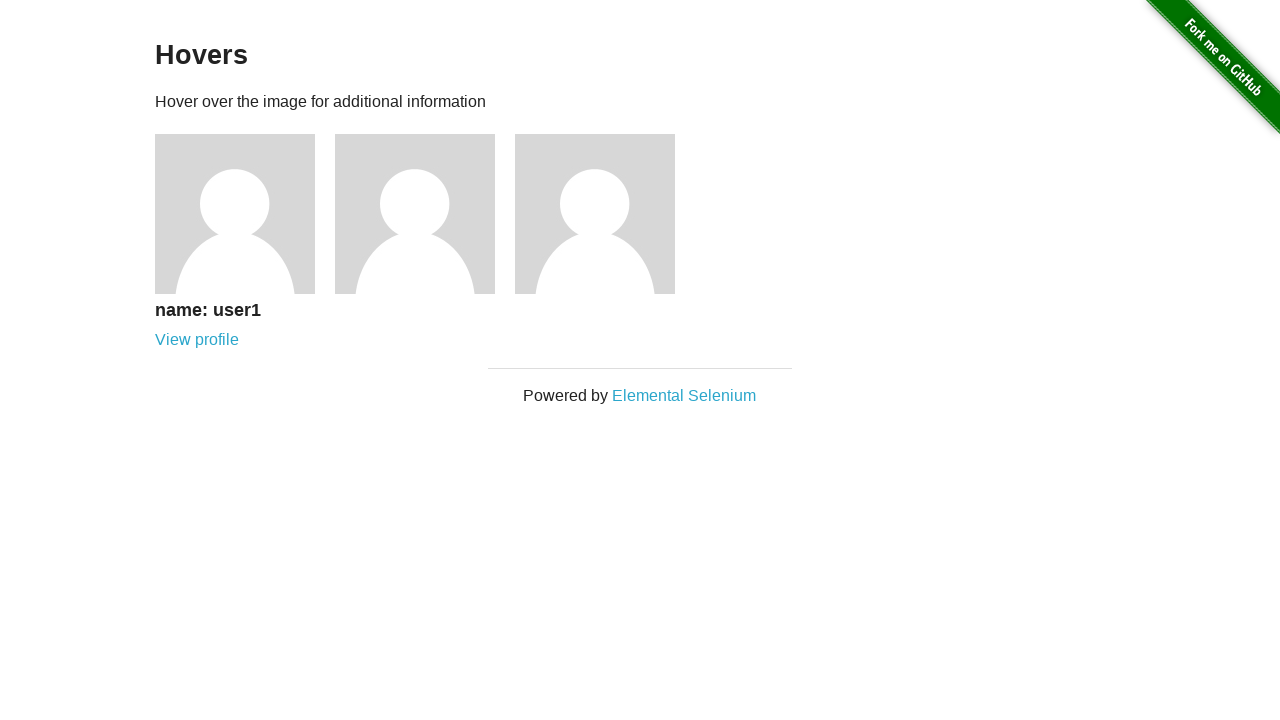

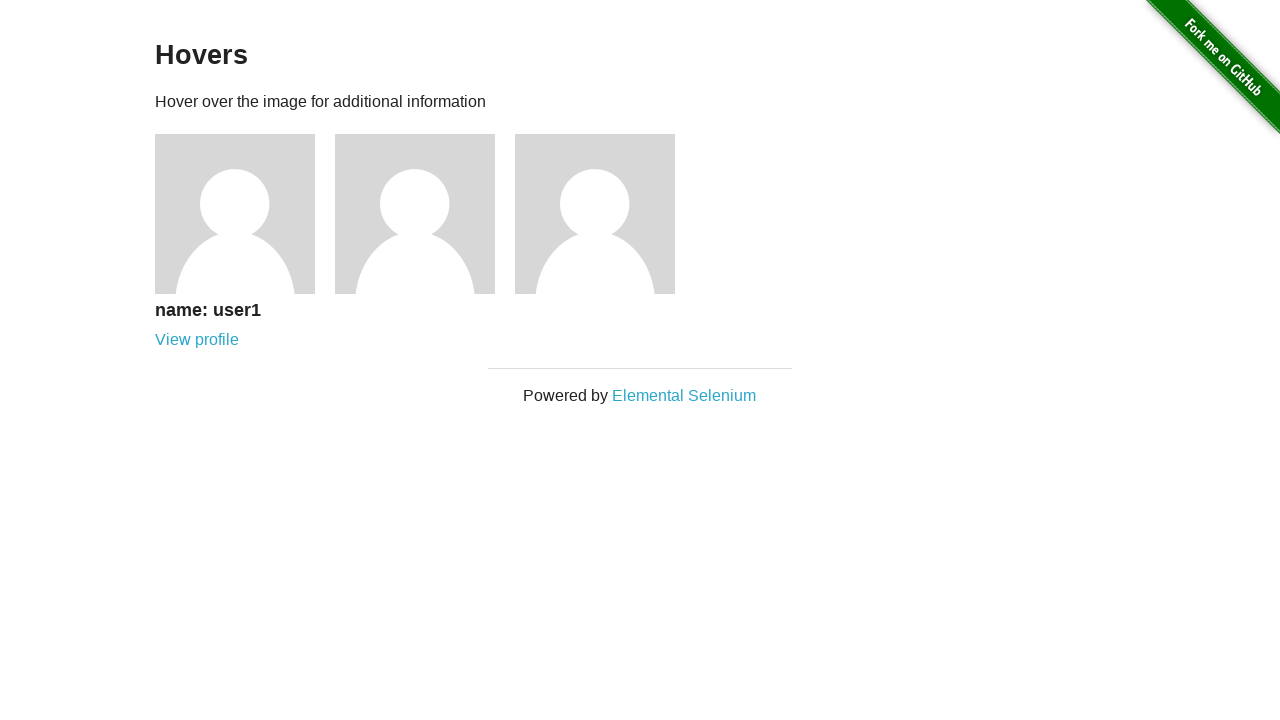